Navigates to the WebdriverIO homepage and verifies that a link to the API page exists

Starting URL: https://webdriver.io

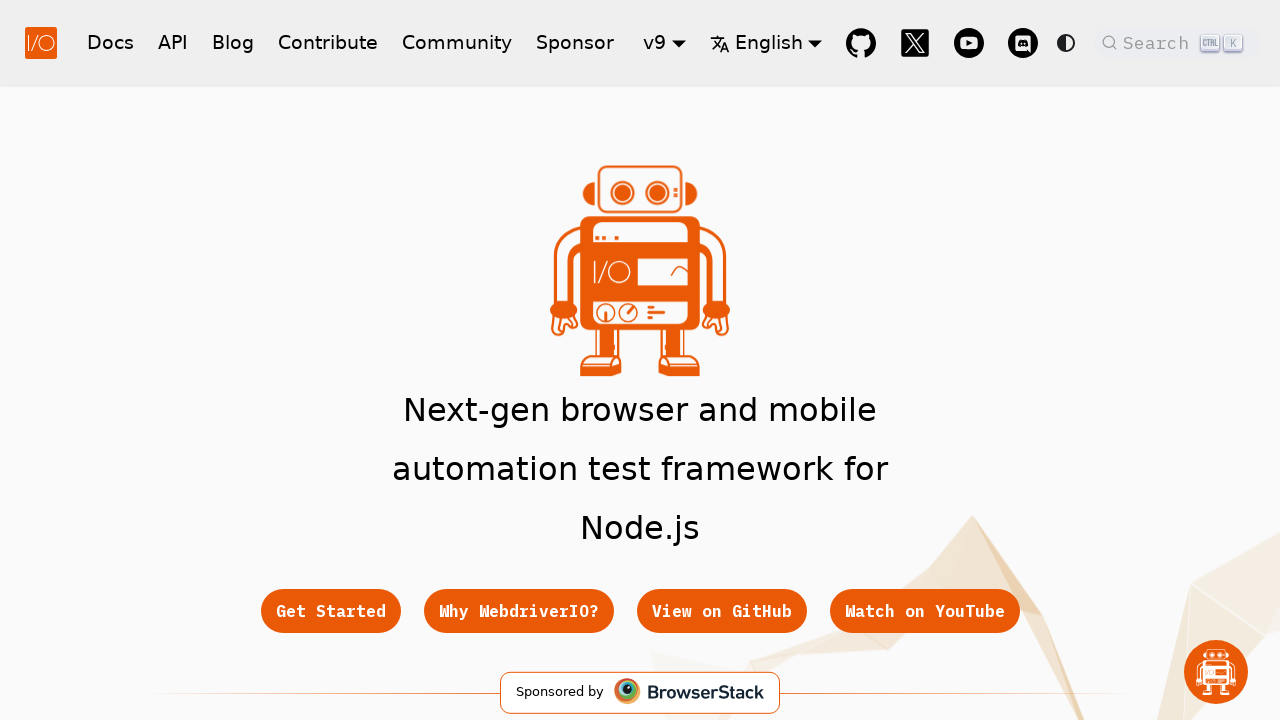

Navigated to WebdriverIO homepage
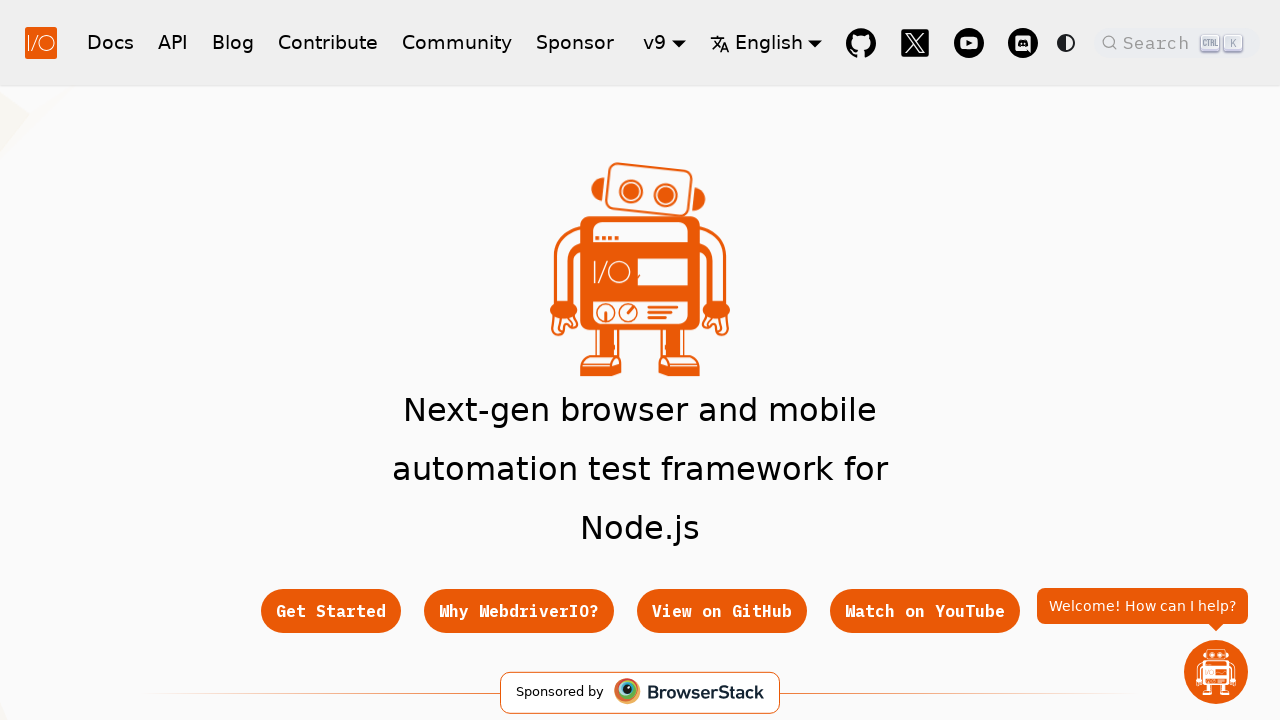

Located API link on the page
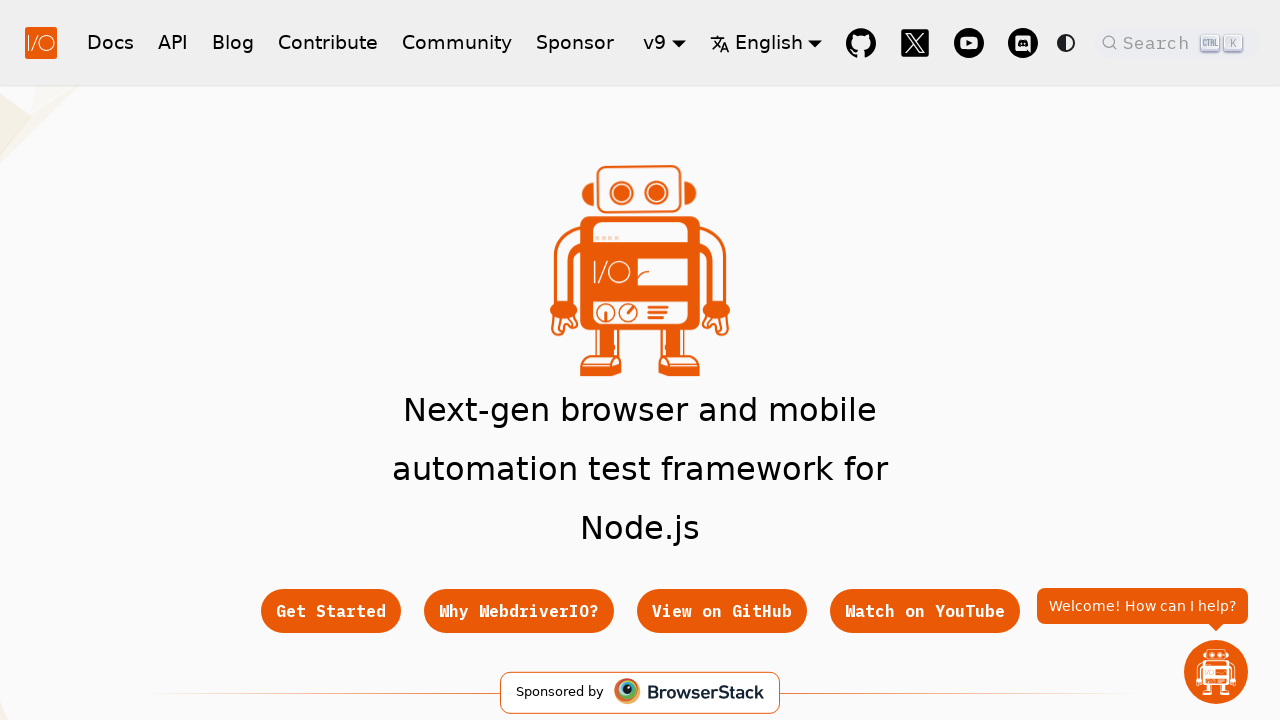

Verified that API link exists on the page
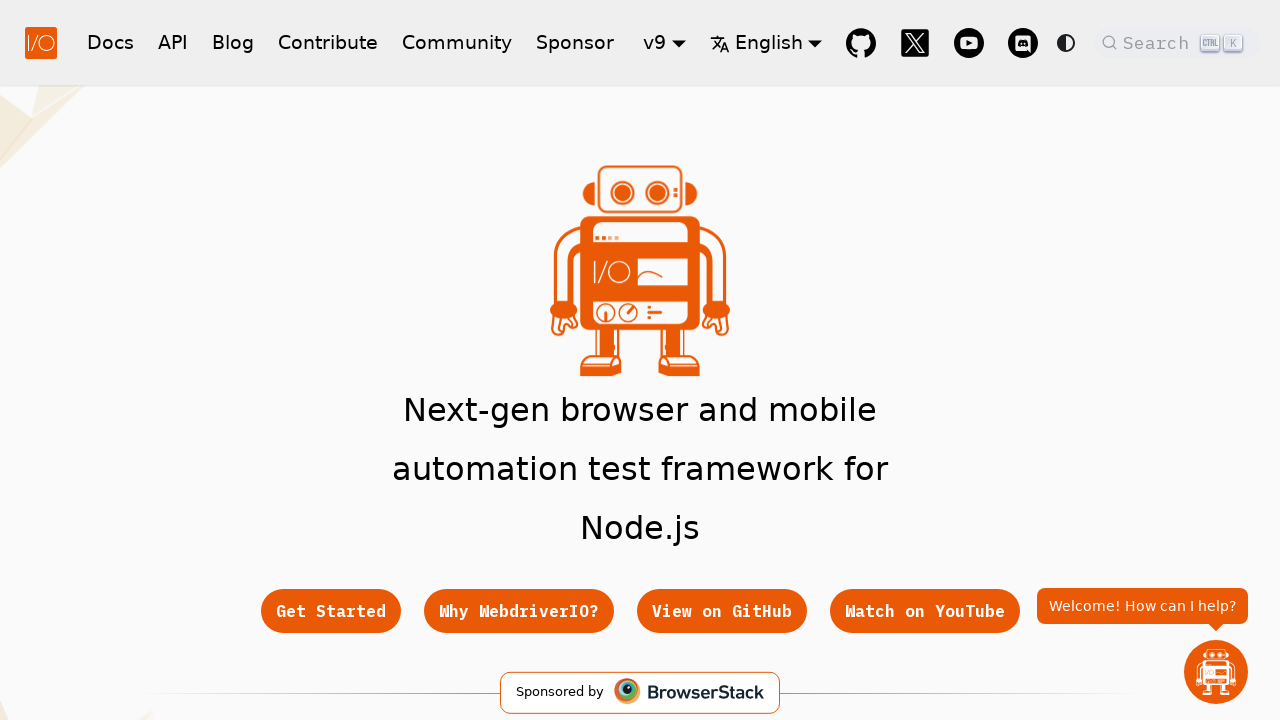

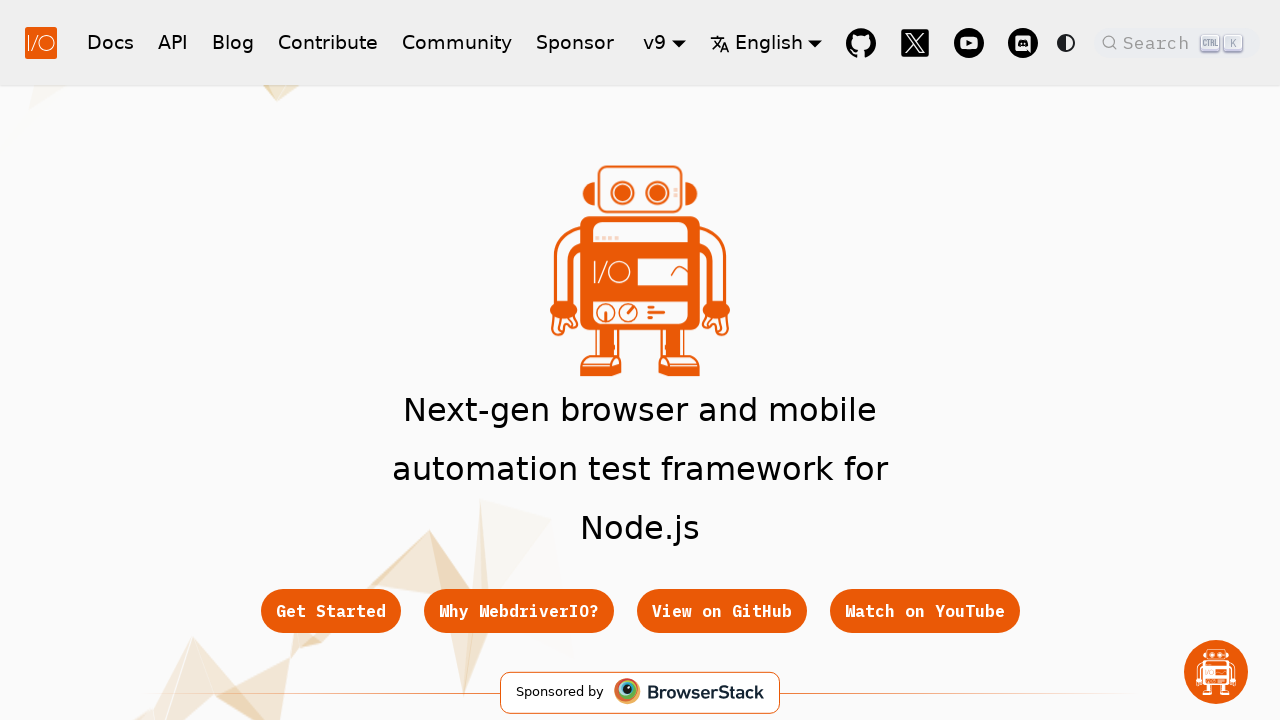